Tests completing a todo task by checking its checkbox, then filtering to show only completed items

Starting URL: https://example.cypress.io/todo

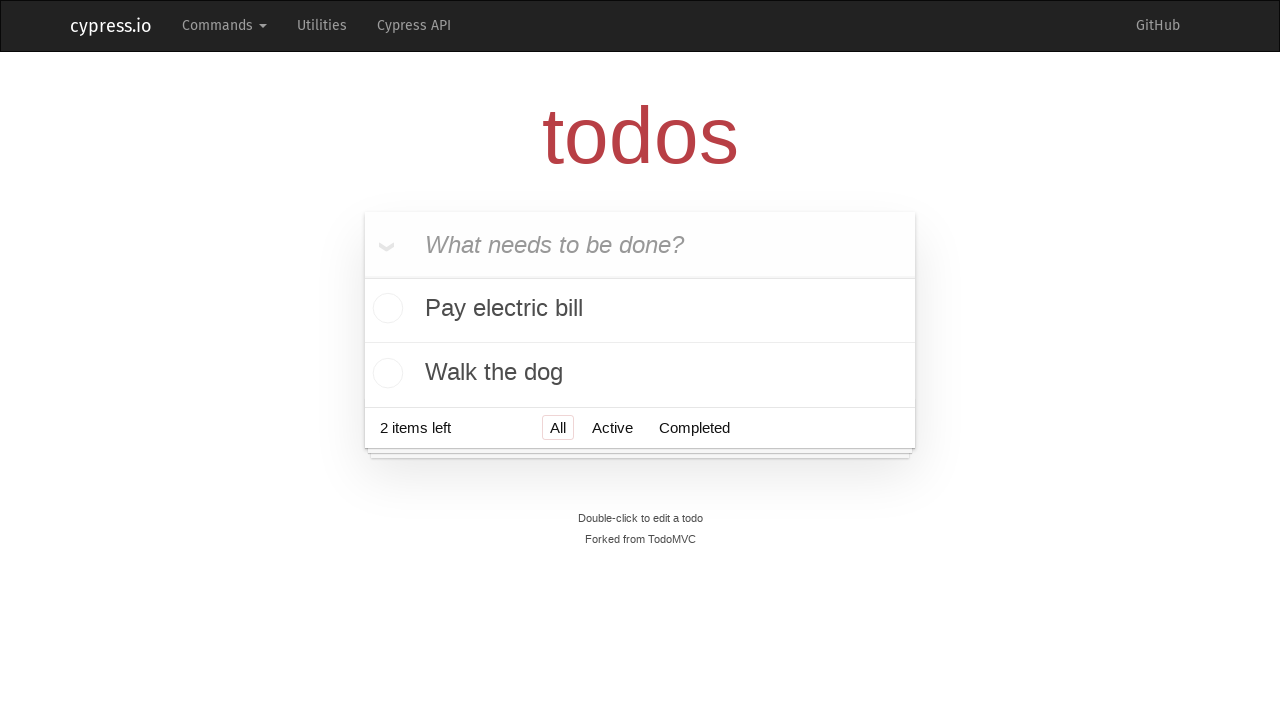

Checked the checkbox of the first todo item at (385, 310) on .todo-list li >> nth=0 >> input[type=checkbox]
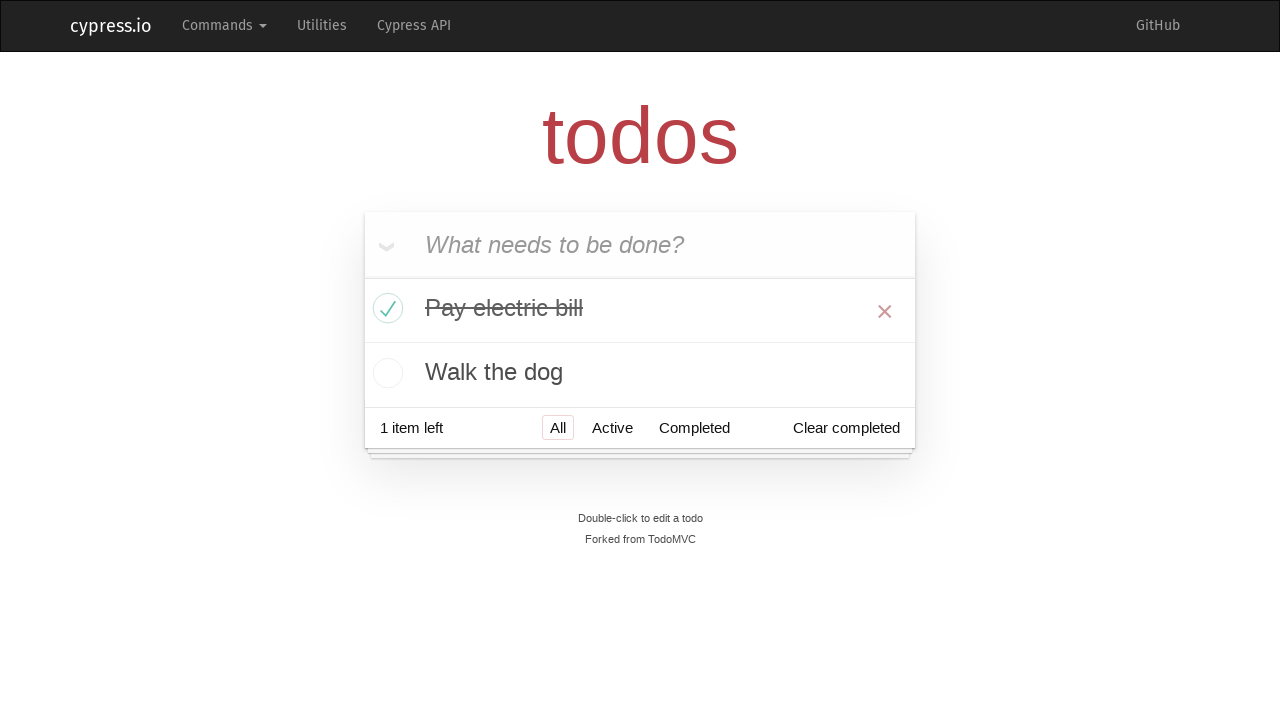

Verified first item has 'completed' class
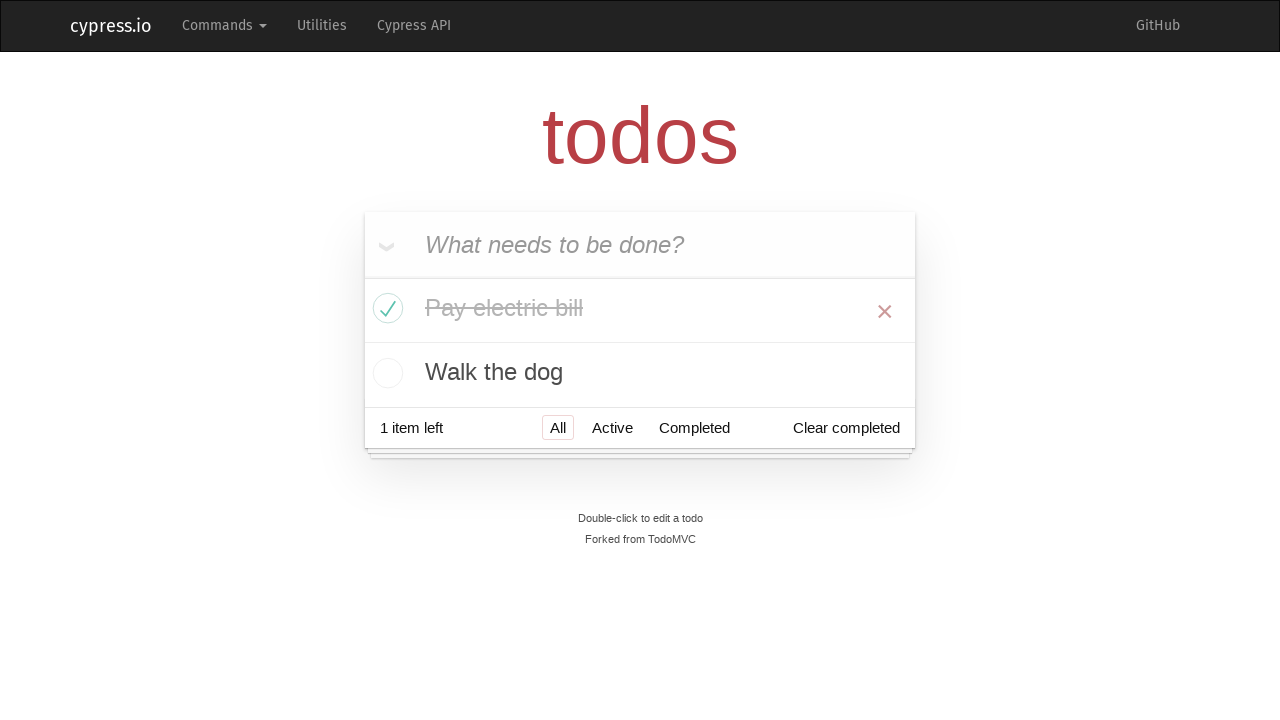

Clicked 'Completed' filter button at (694, 428) on footer a:has-text('Completed')
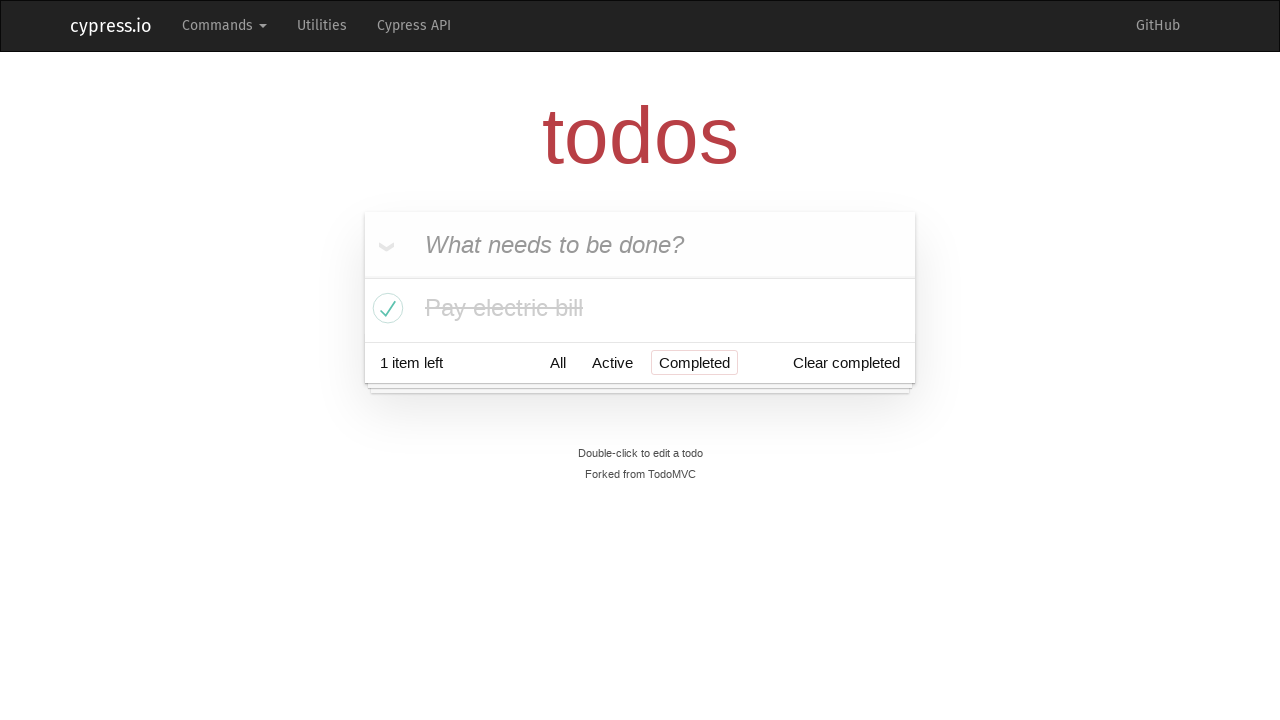

Waited for filtered list to update
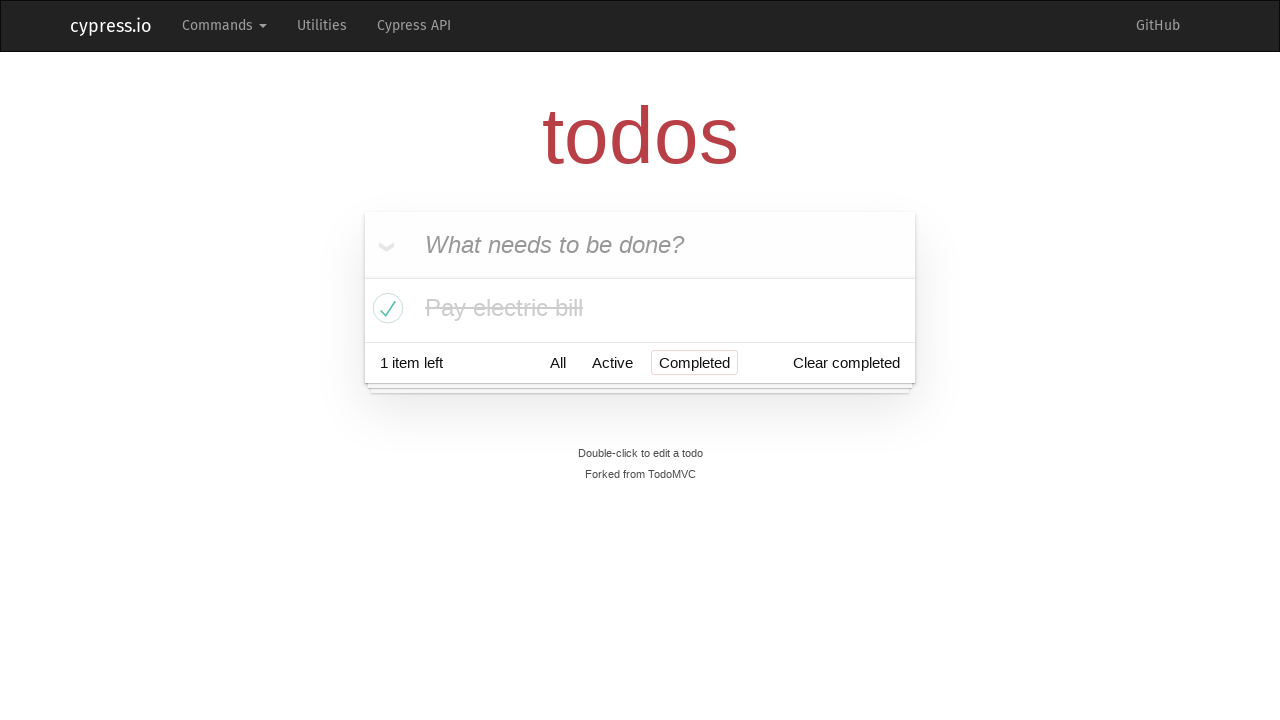

Verified filtered list contains exactly 1 item
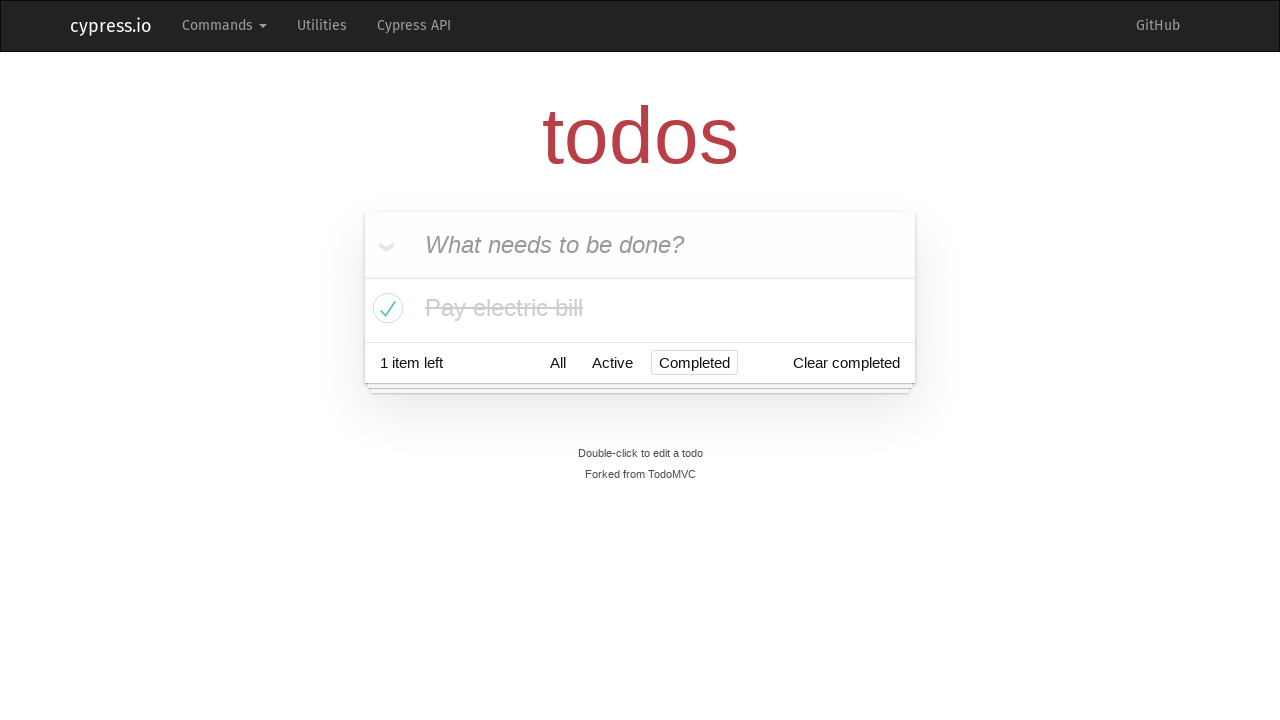

Verified the completed task is 'Pay electric bill'
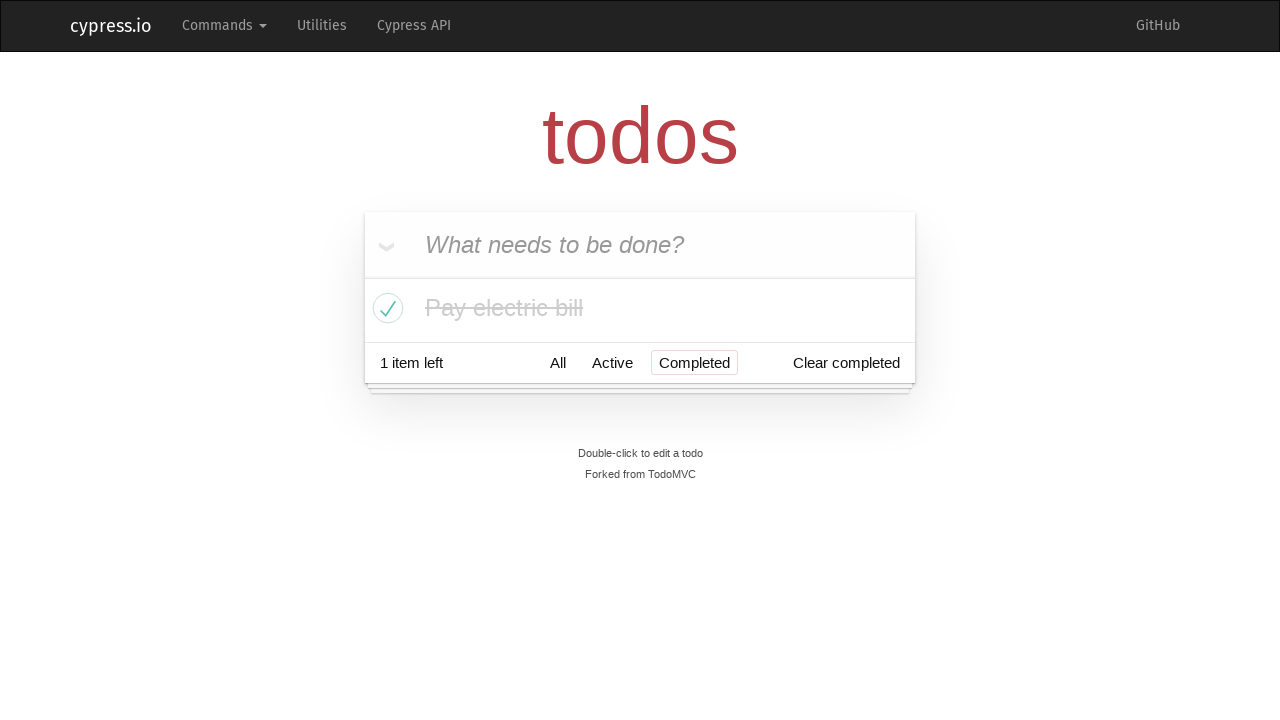

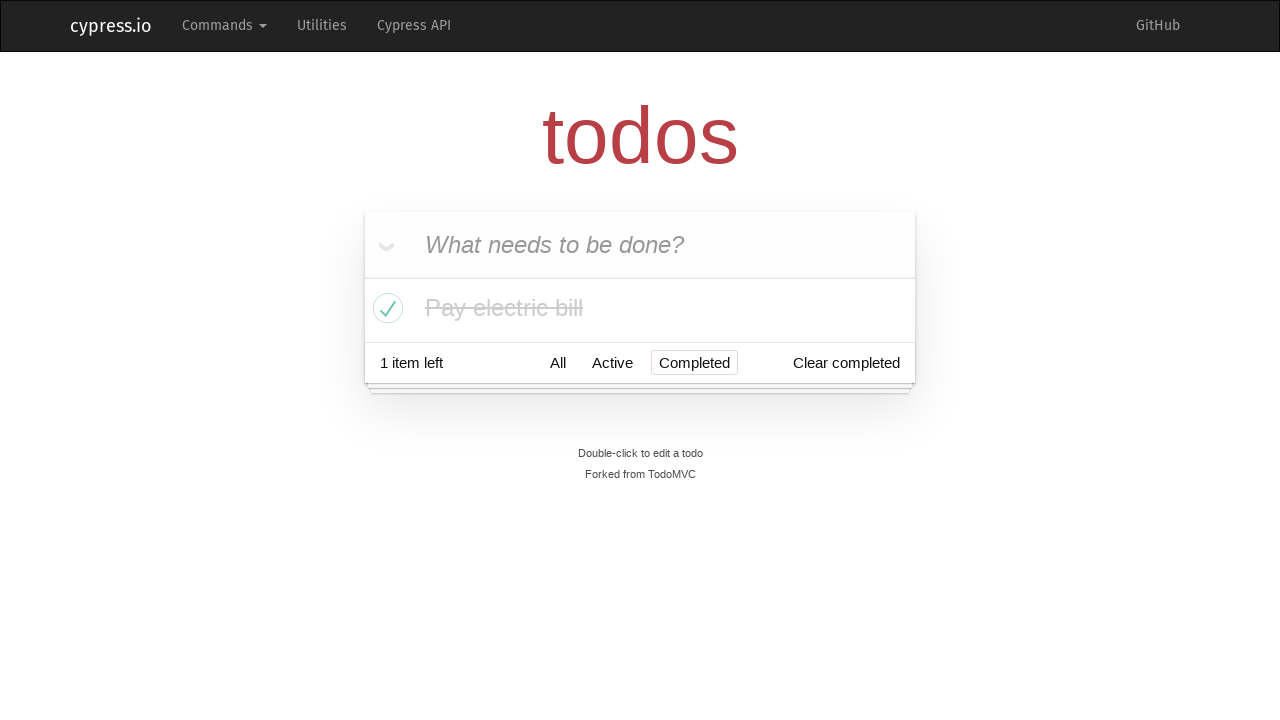